Tests dropdown menu interaction by clicking the dropdown button, waiting for Facebook link to appear, clicking it, then navigating back to verify the original page

Starting URL: https://omayo.blogspot.com/

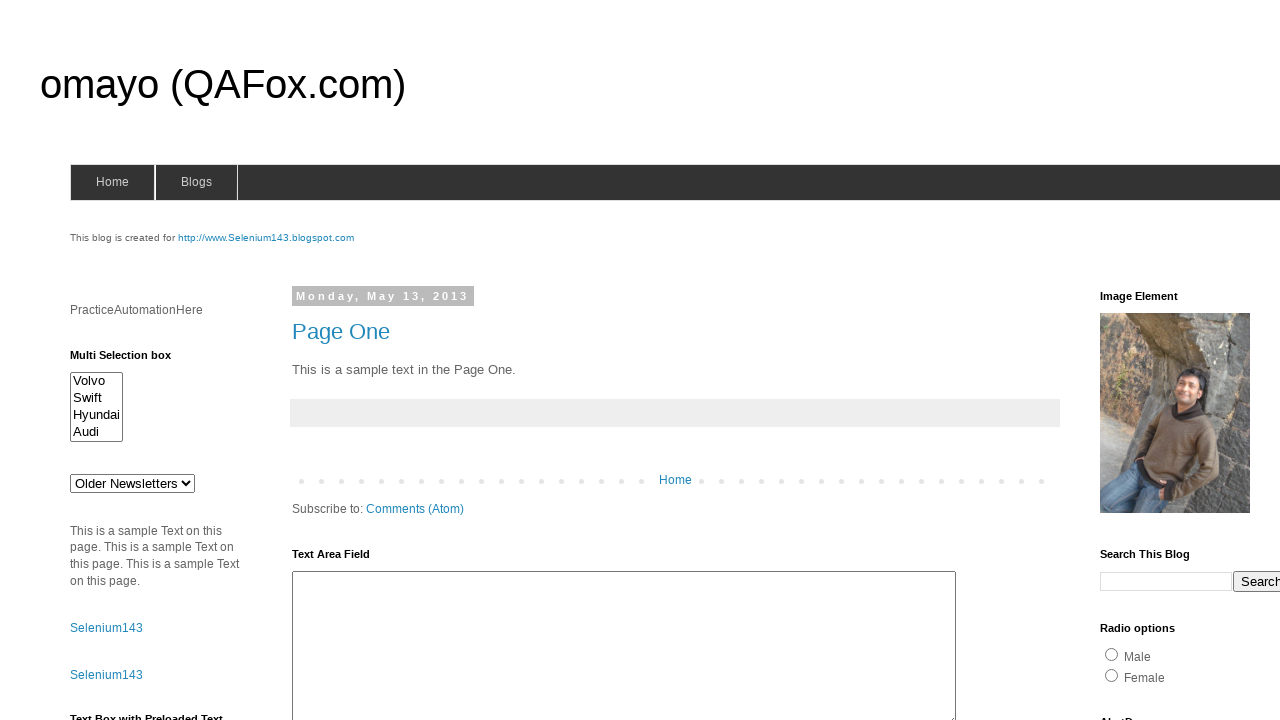

Clicked the Dropdown button at (1227, 360) on button:has-text('Dropdown')
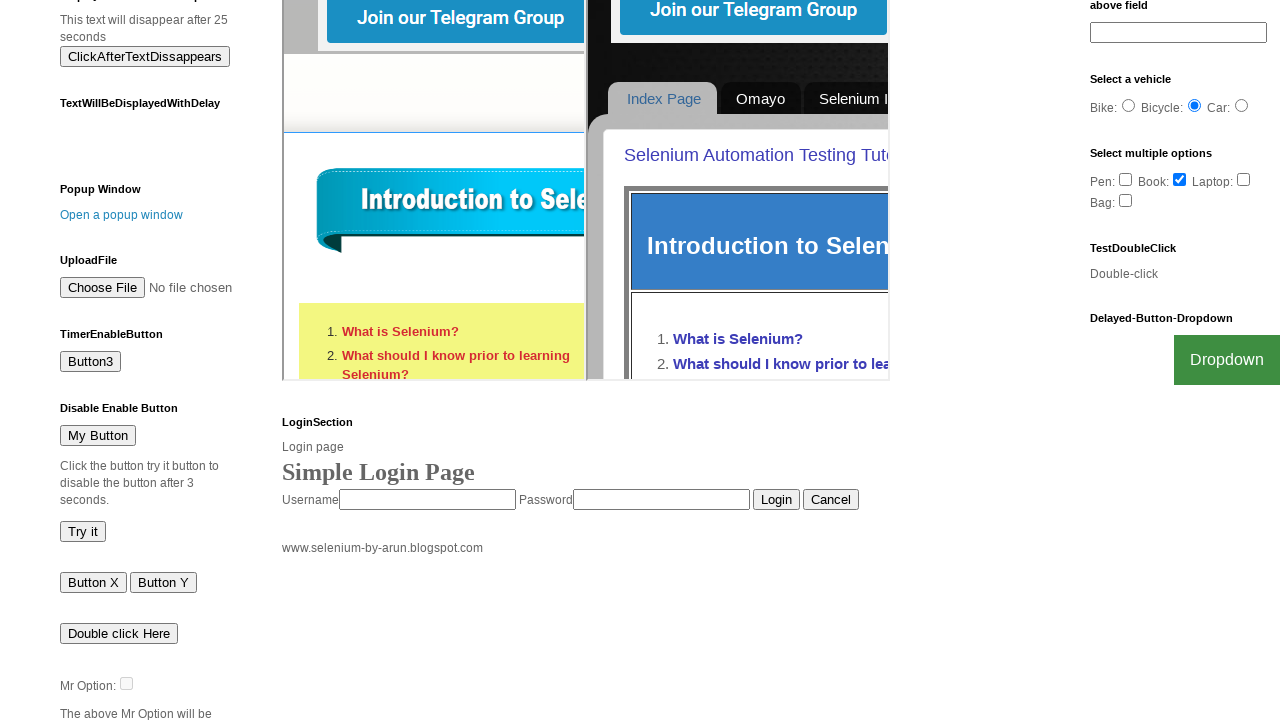

Facebook link appeared in dropdown menu
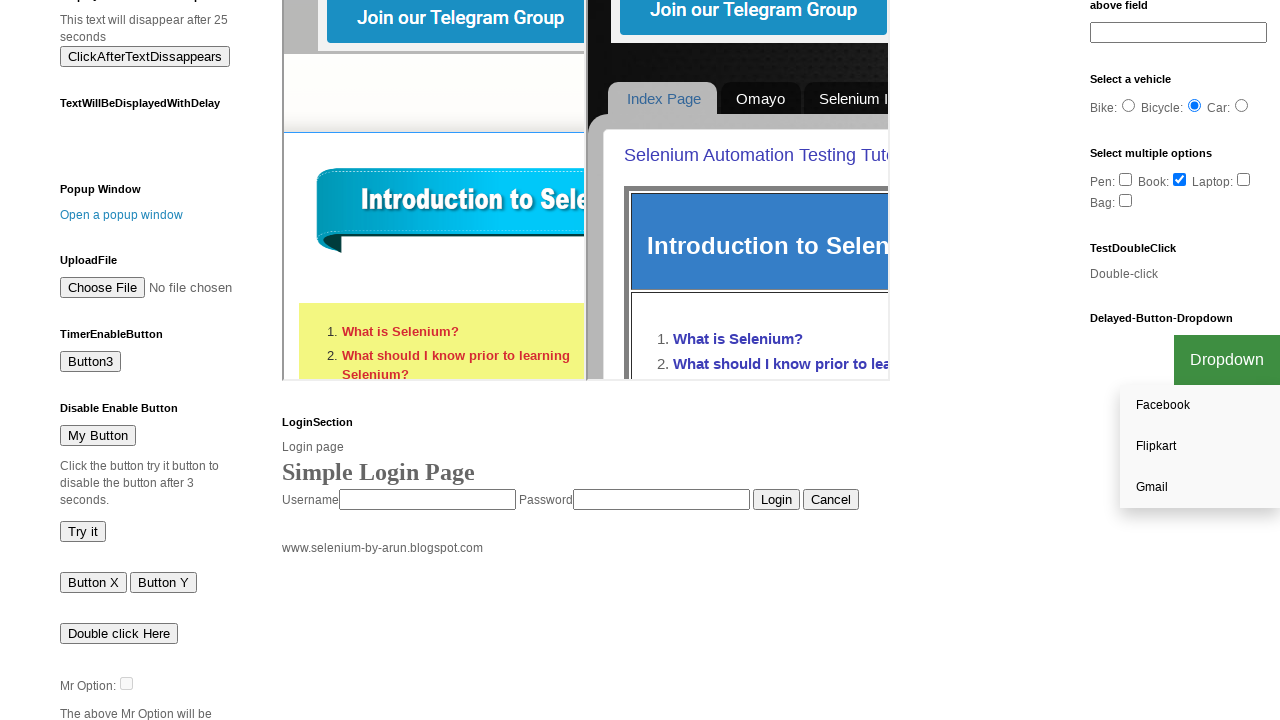

Clicked the Facebook link at (1200, 406) on a[href='http://facebook.com']
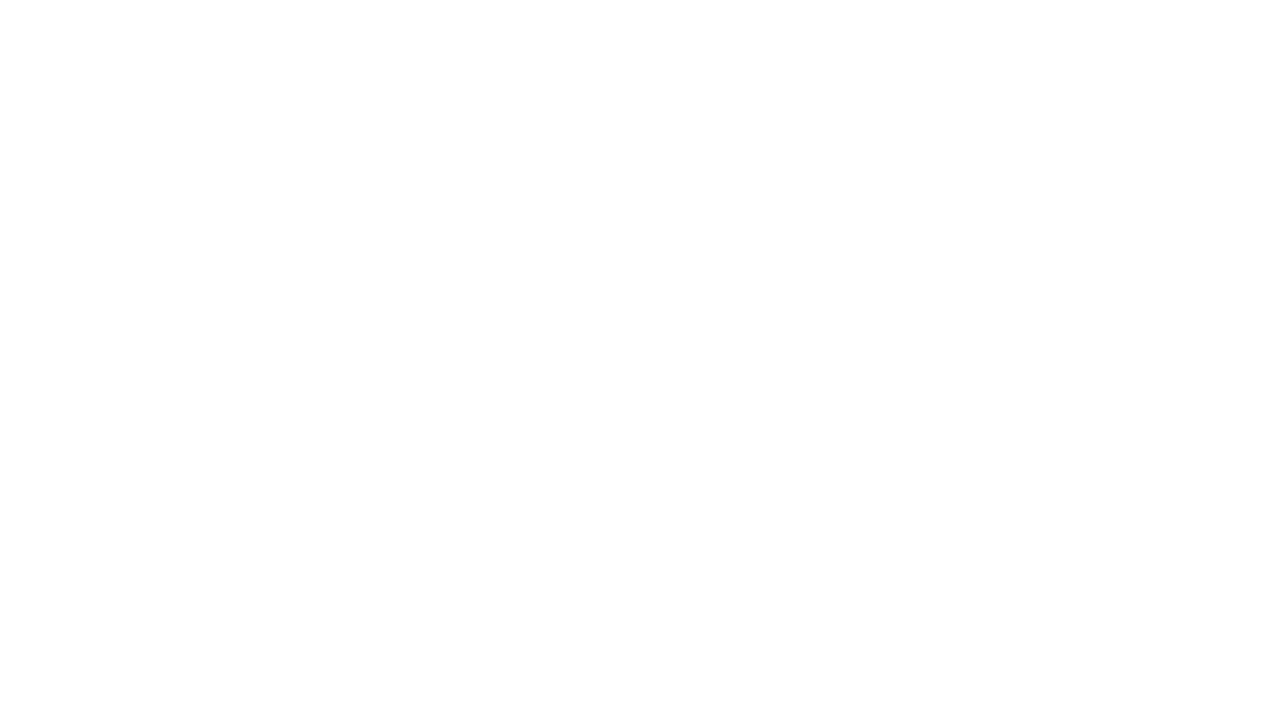

Navigated back to the original page
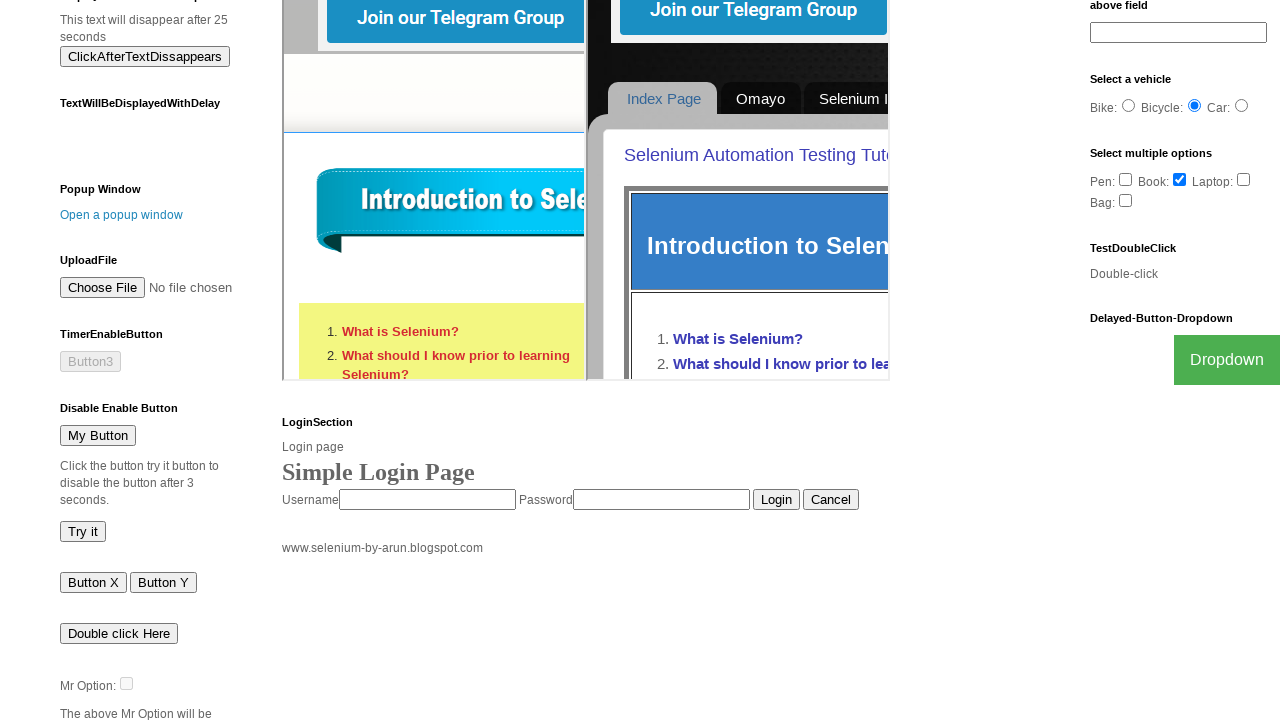

Retrieved current URL: https://omayo.blogspot.com/
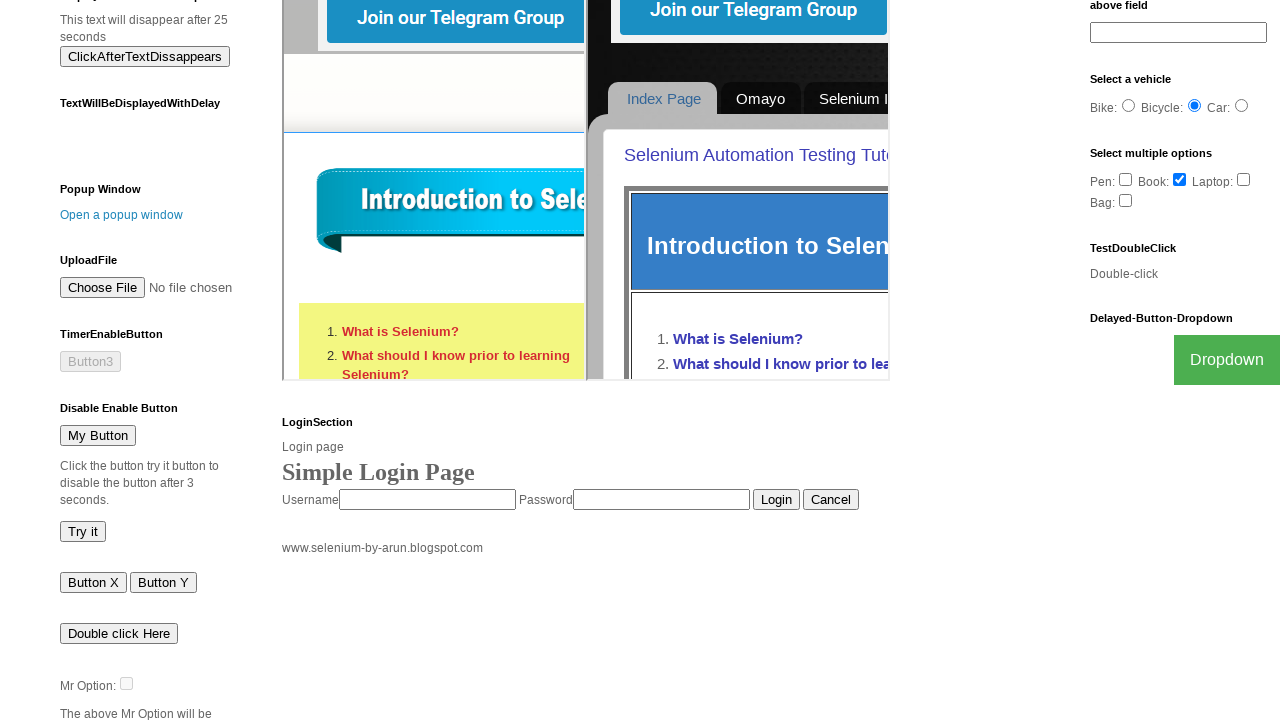

Verified successfully returned to omayo.blogspot.com
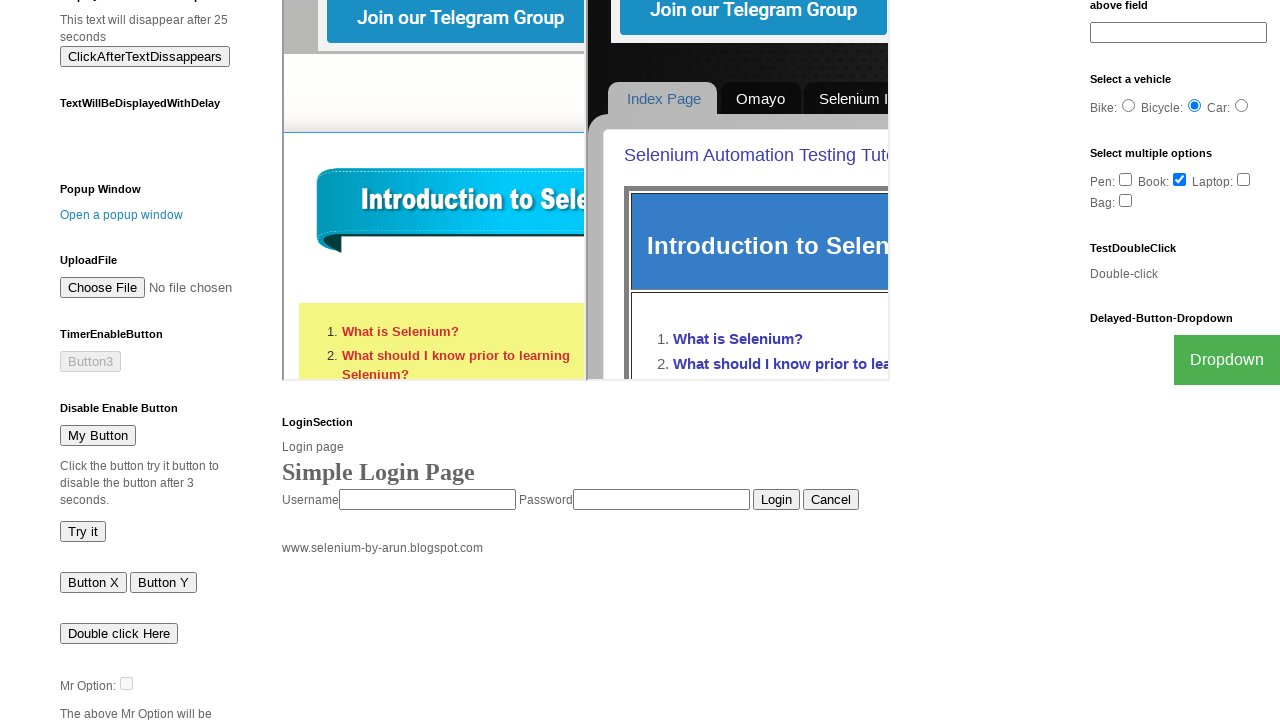

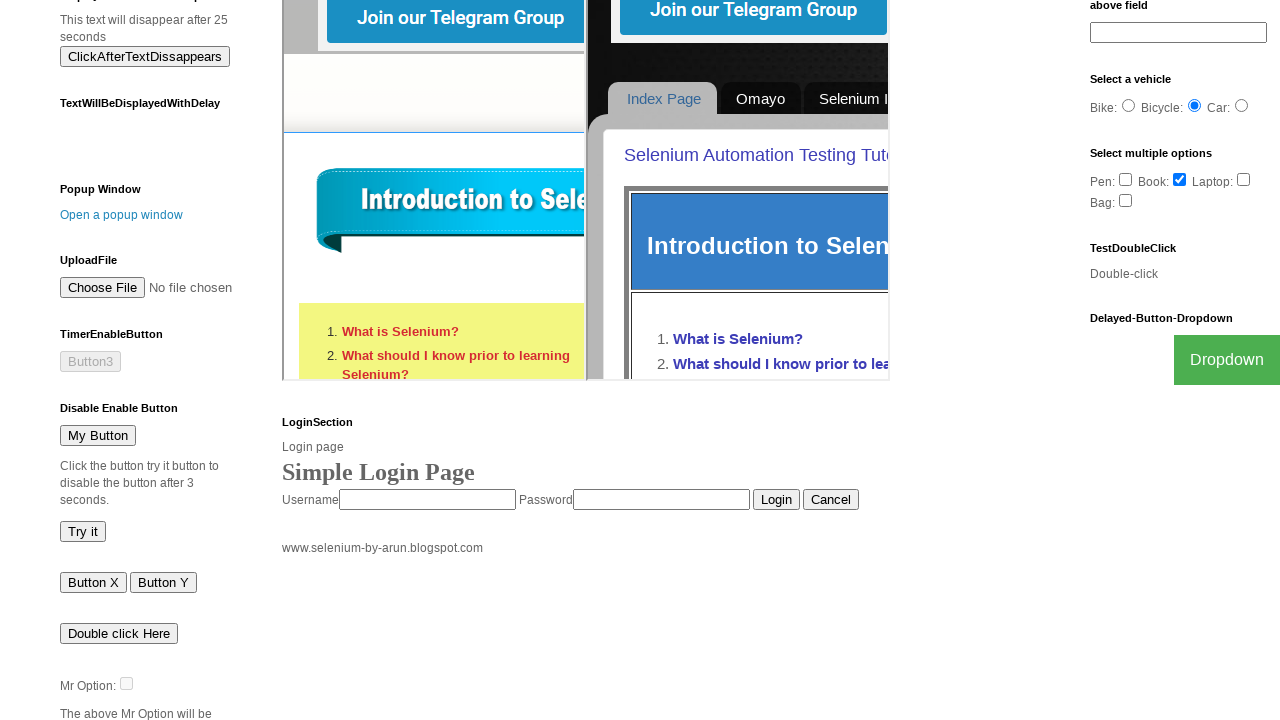